Tests drag and drop functionality on jQuery UI demo page by dragging an element and dropping it onto a target area

Starting URL: https://jqueryui.com/droppable/

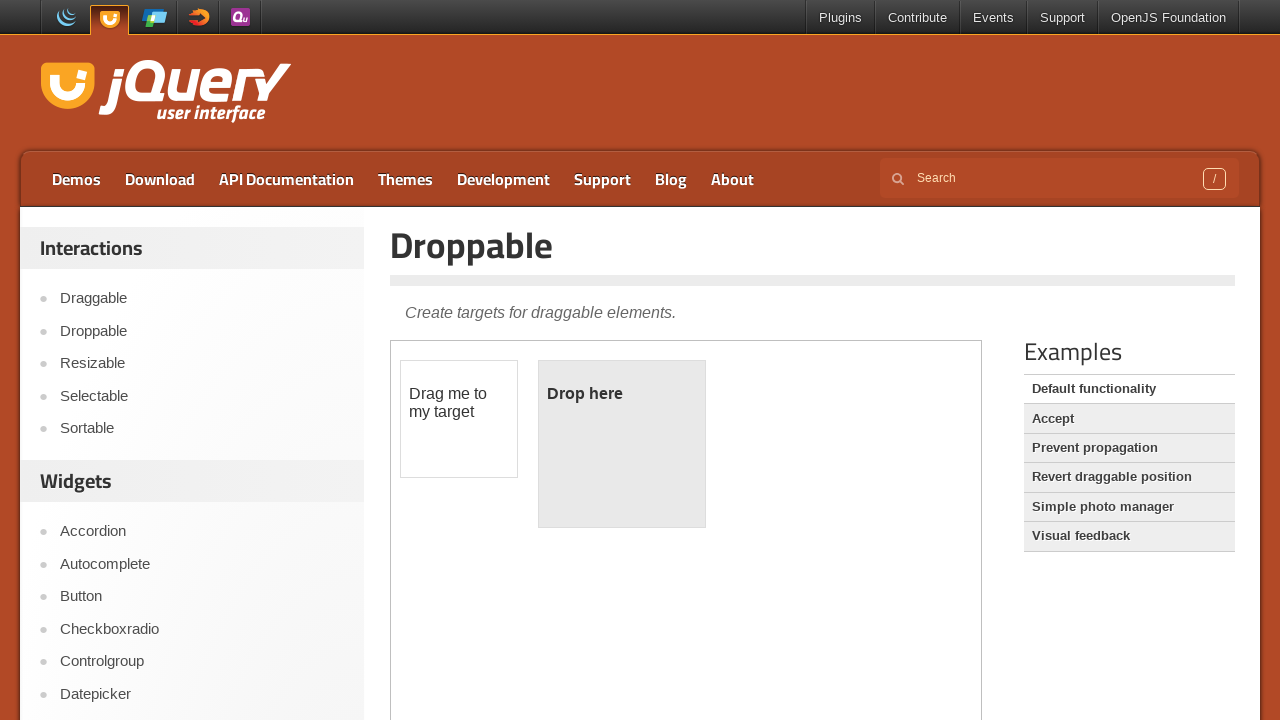

Located the iframe containing the drag and drop demo
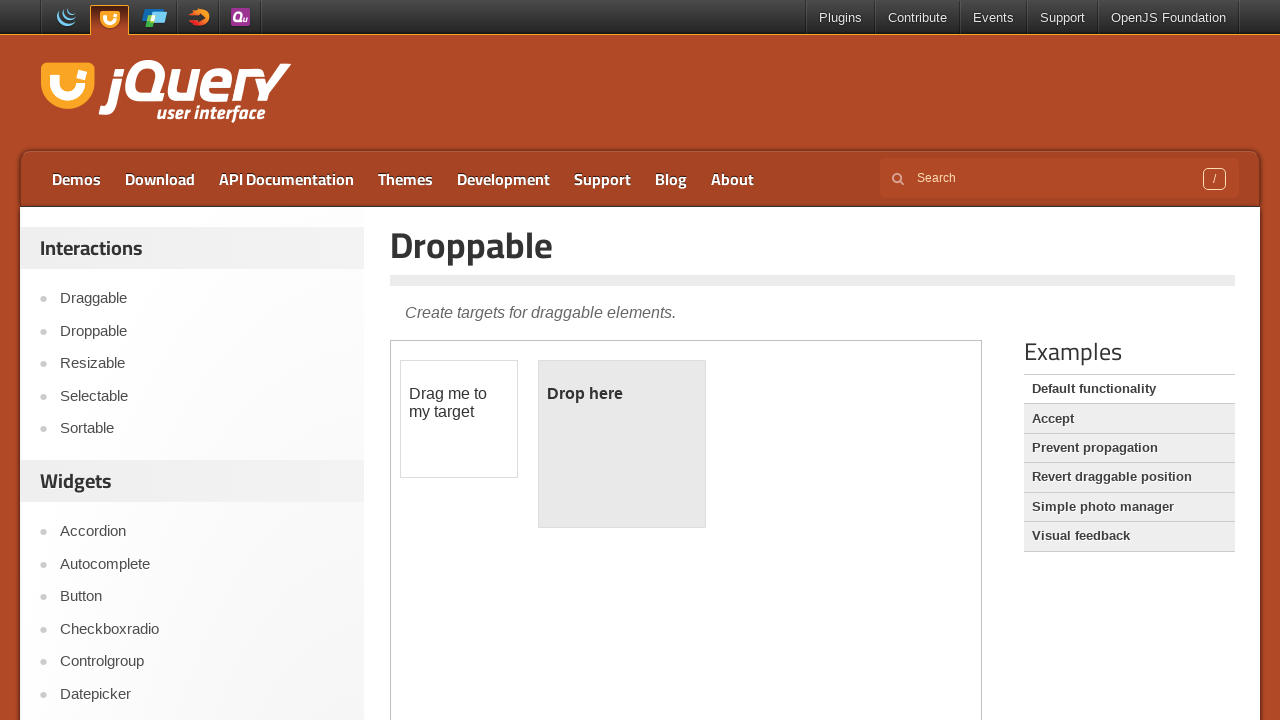

Located the draggable element
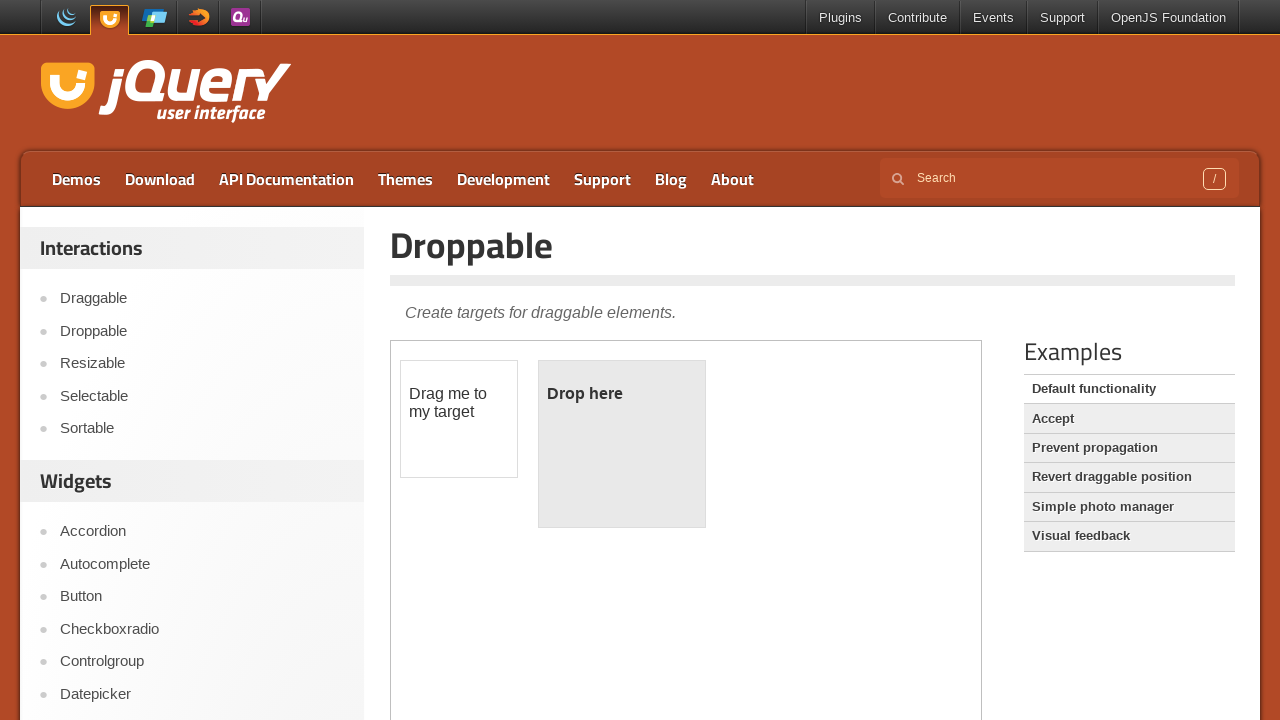

Located the droppable target area
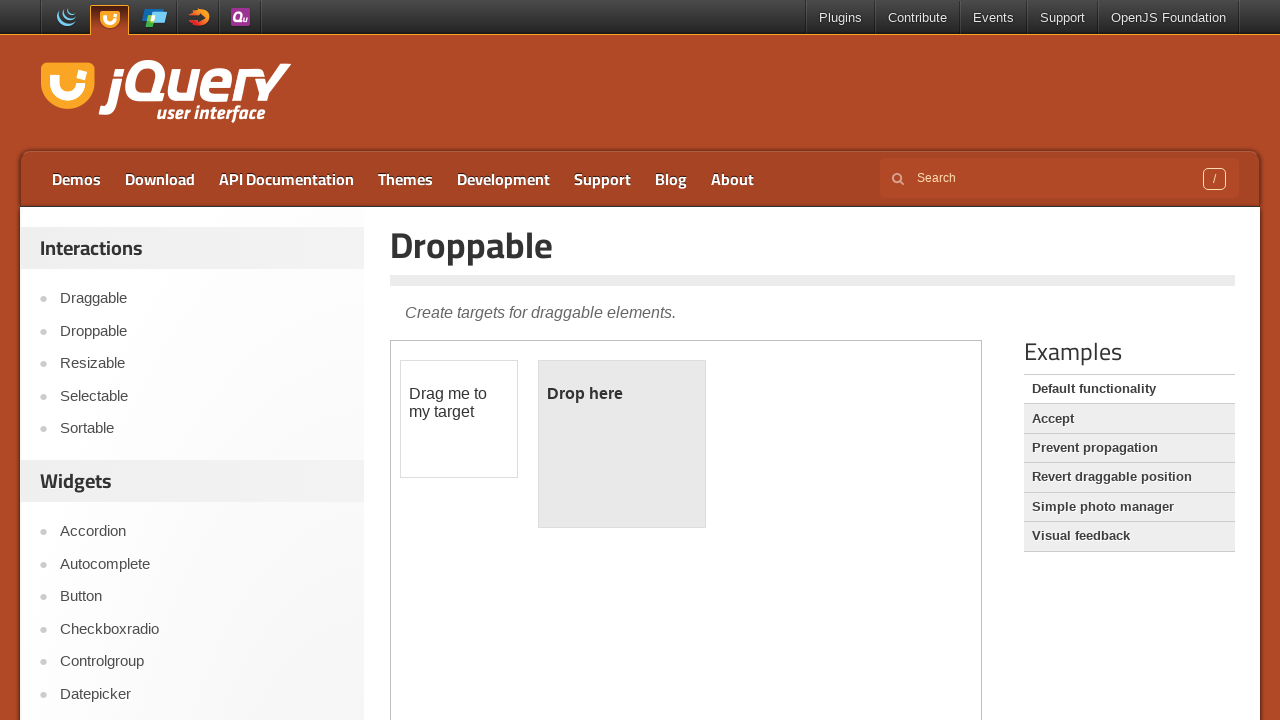

Dragged the element onto the droppable target area at (622, 444)
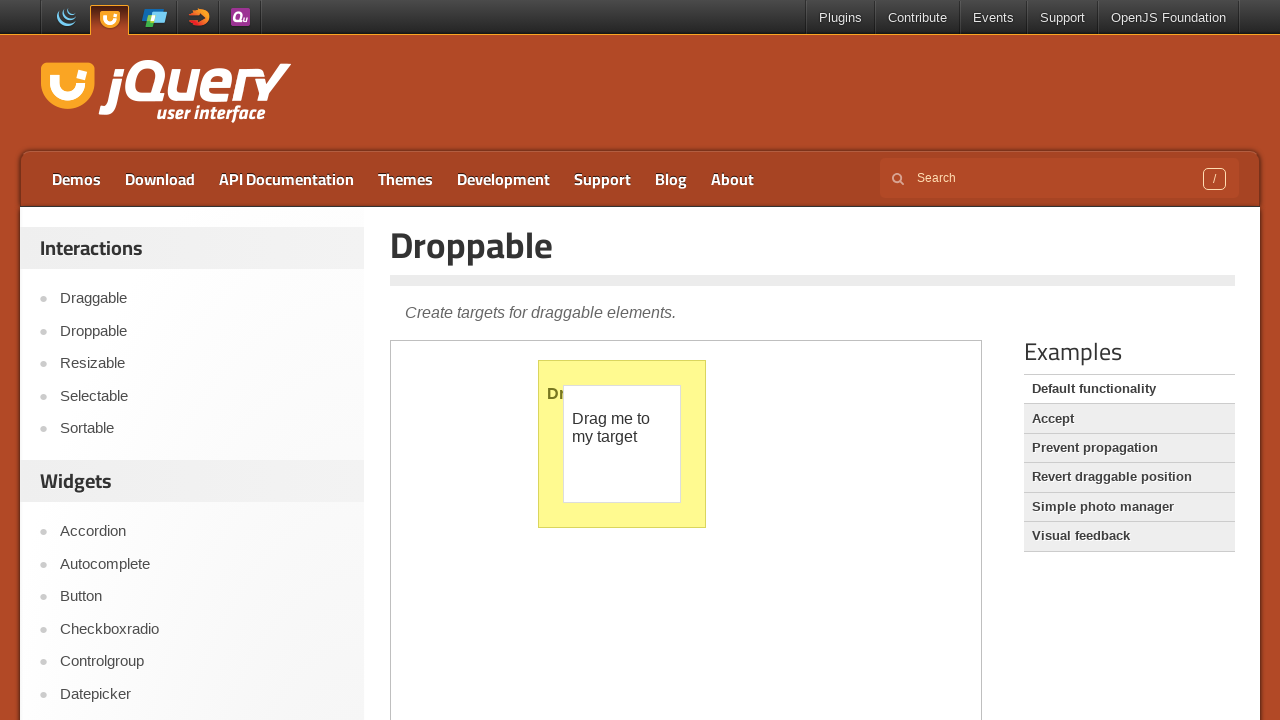

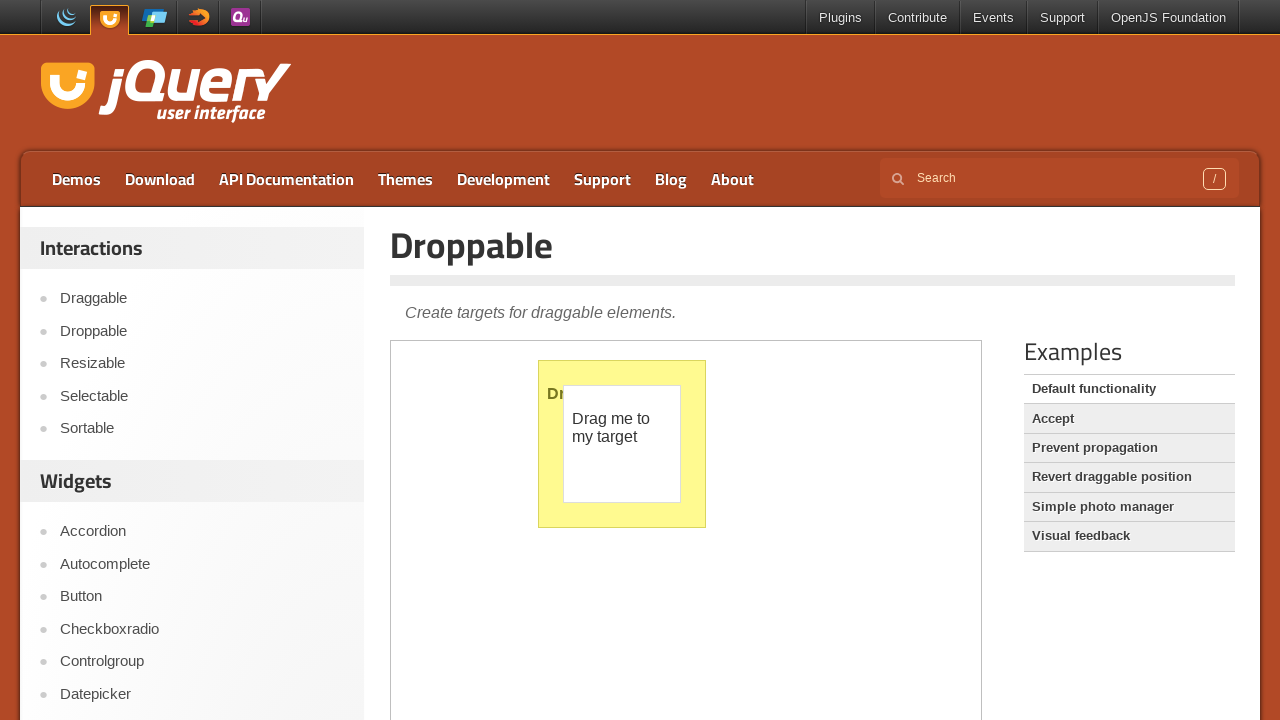